Tests Hacker News search functionality by searching for "selenium" and verifying the term appears in results

Starting URL: https://news.ycombinator.com

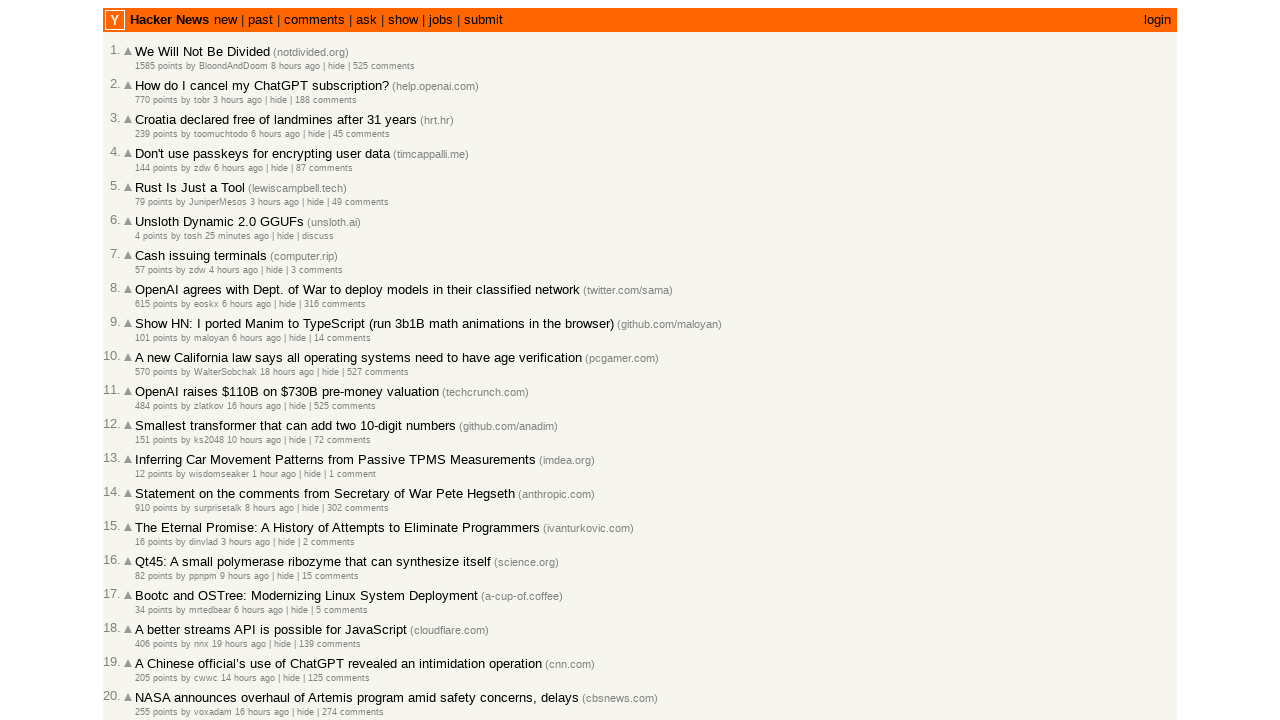

Filled search box with 'selenium' on input[name='q']
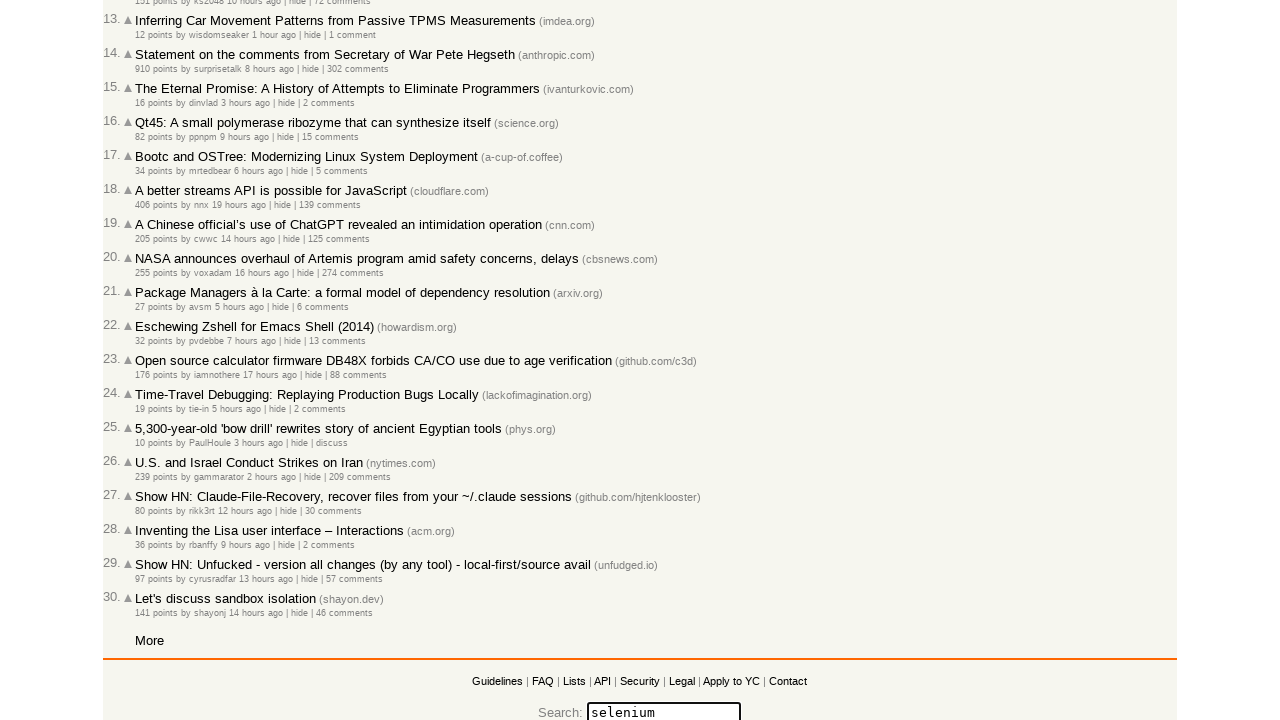

Pressed Enter to submit search query on input[name='q']
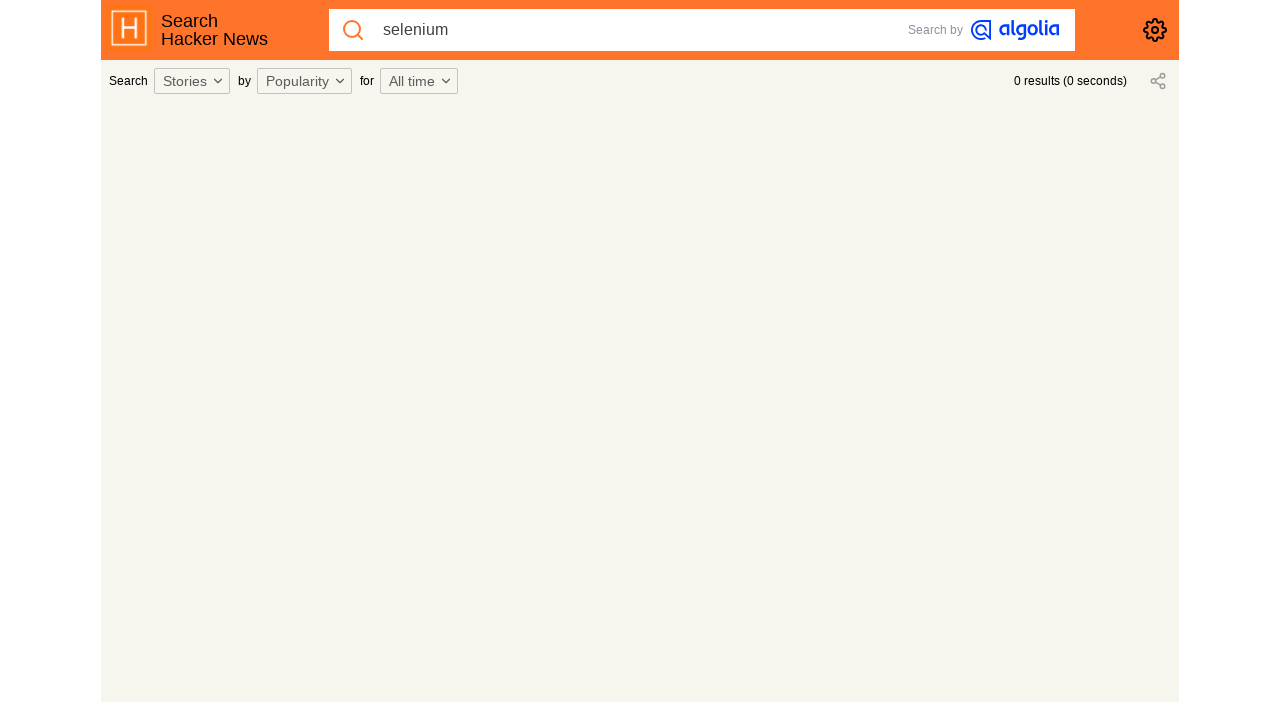

Search results loaded and network idle
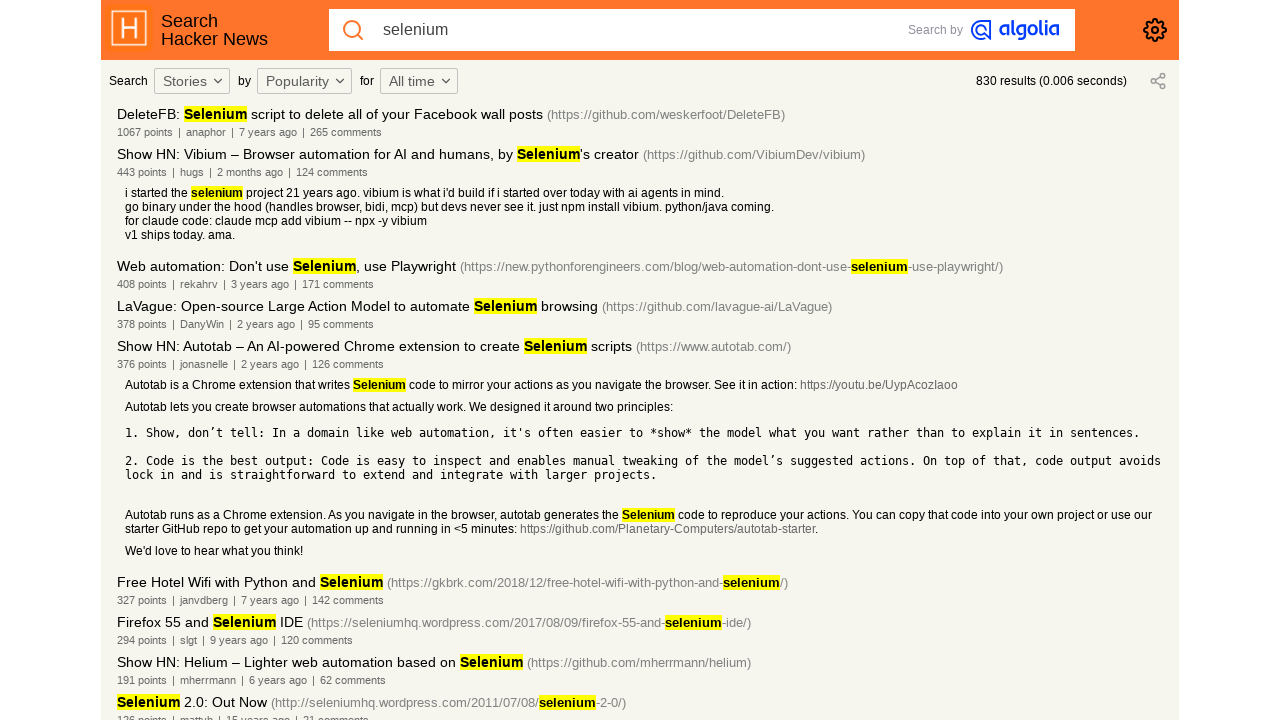

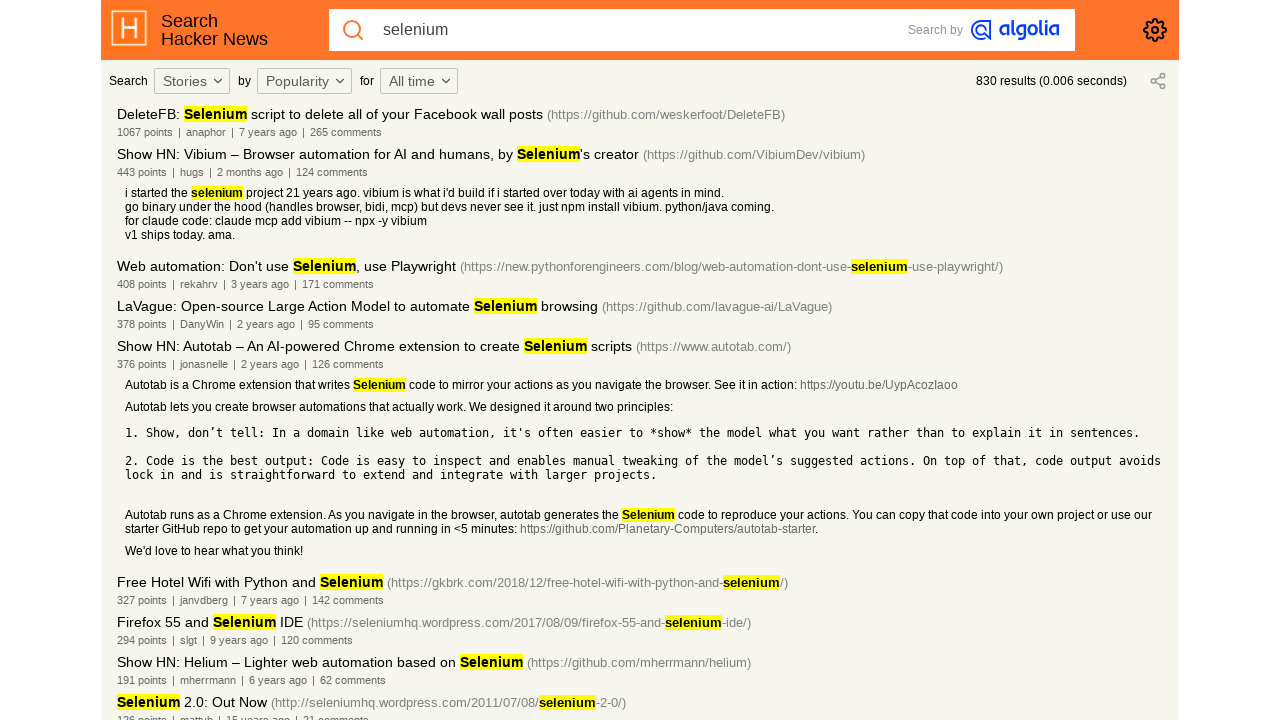